Navigates to a careers page and repeatedly clicks the "Show More" button until all job listings are loaded, demonstrating interaction with dynamically loaded content.

Starting URL: https://www.headout.com/careers/

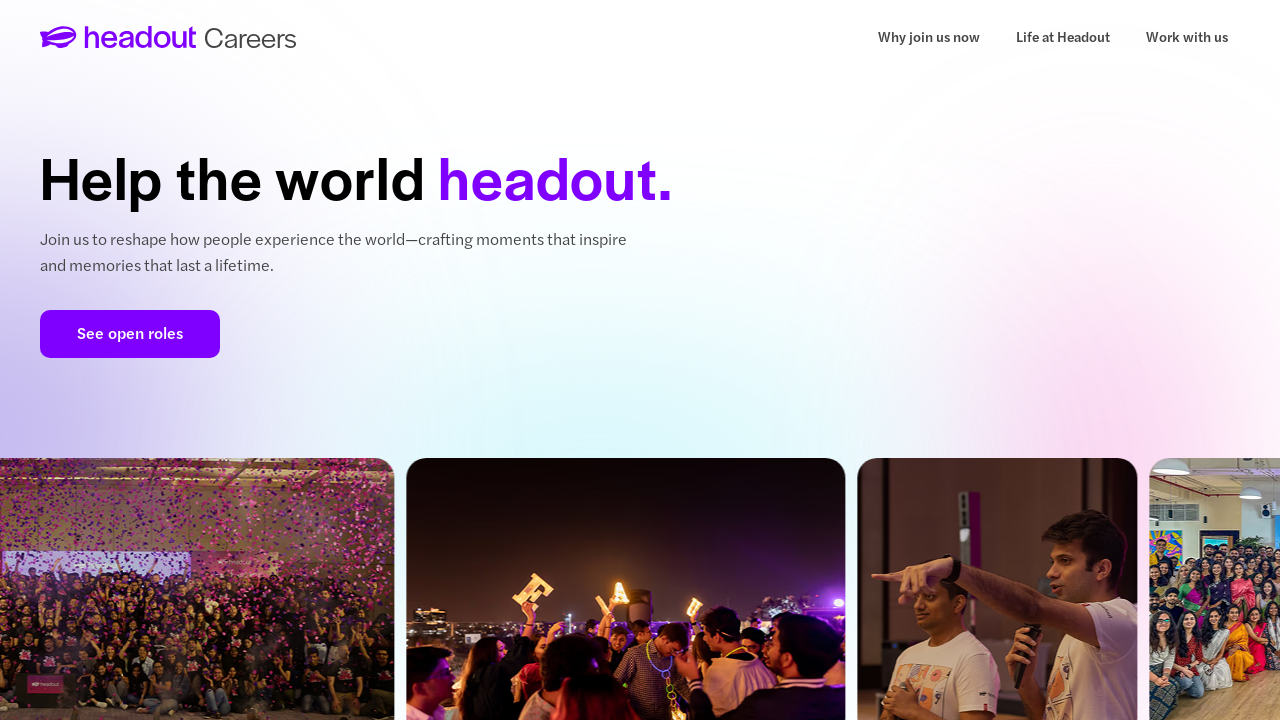

Waited for page to load (domcontentloaded)
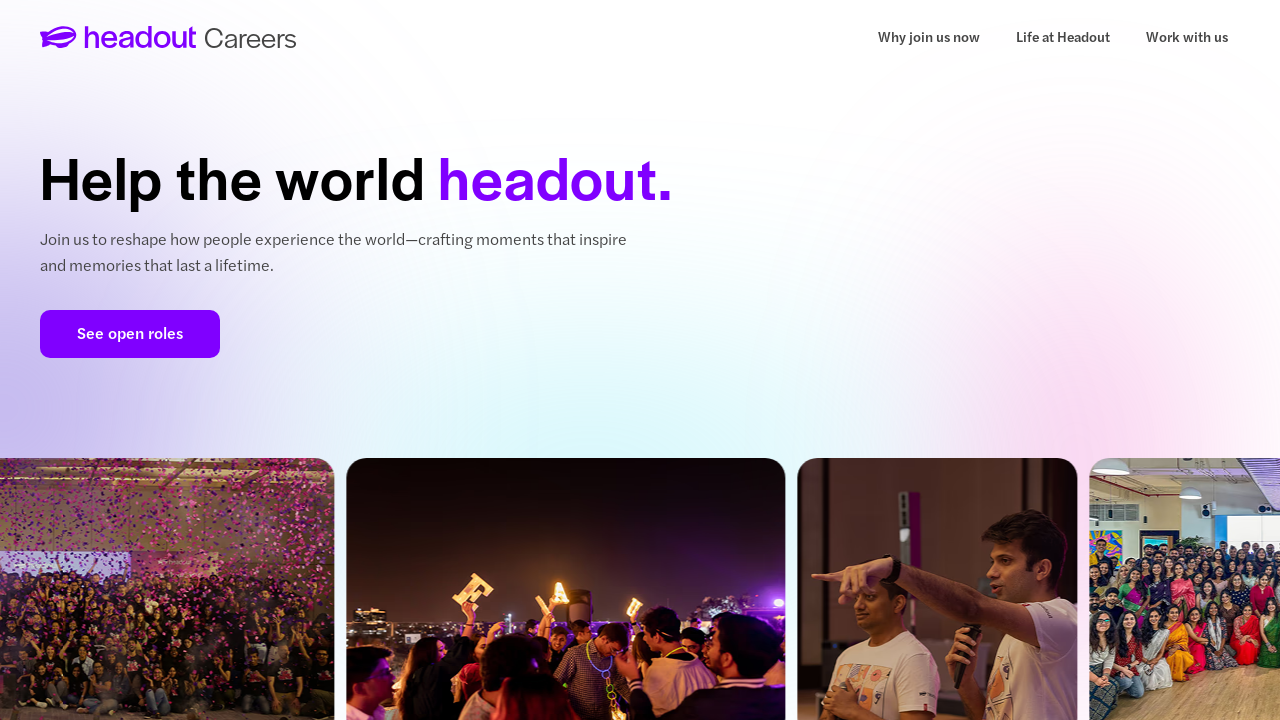

Verified all job listings loaded - found job application links
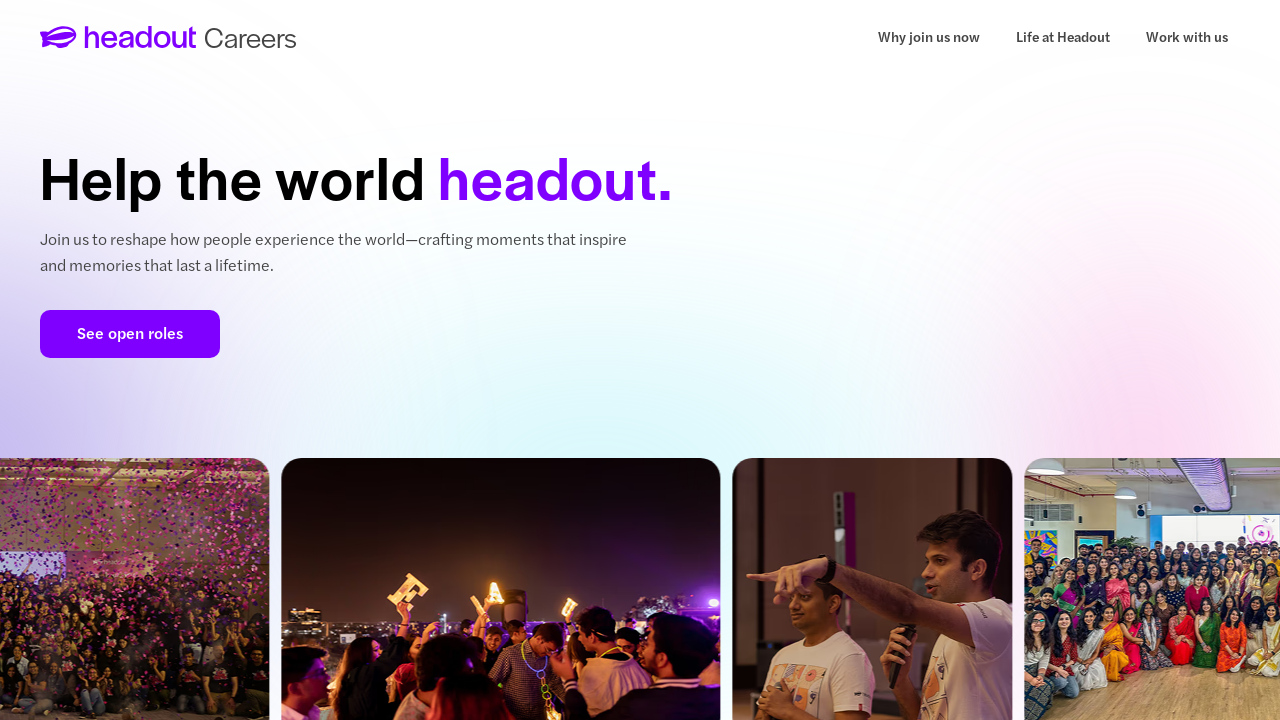

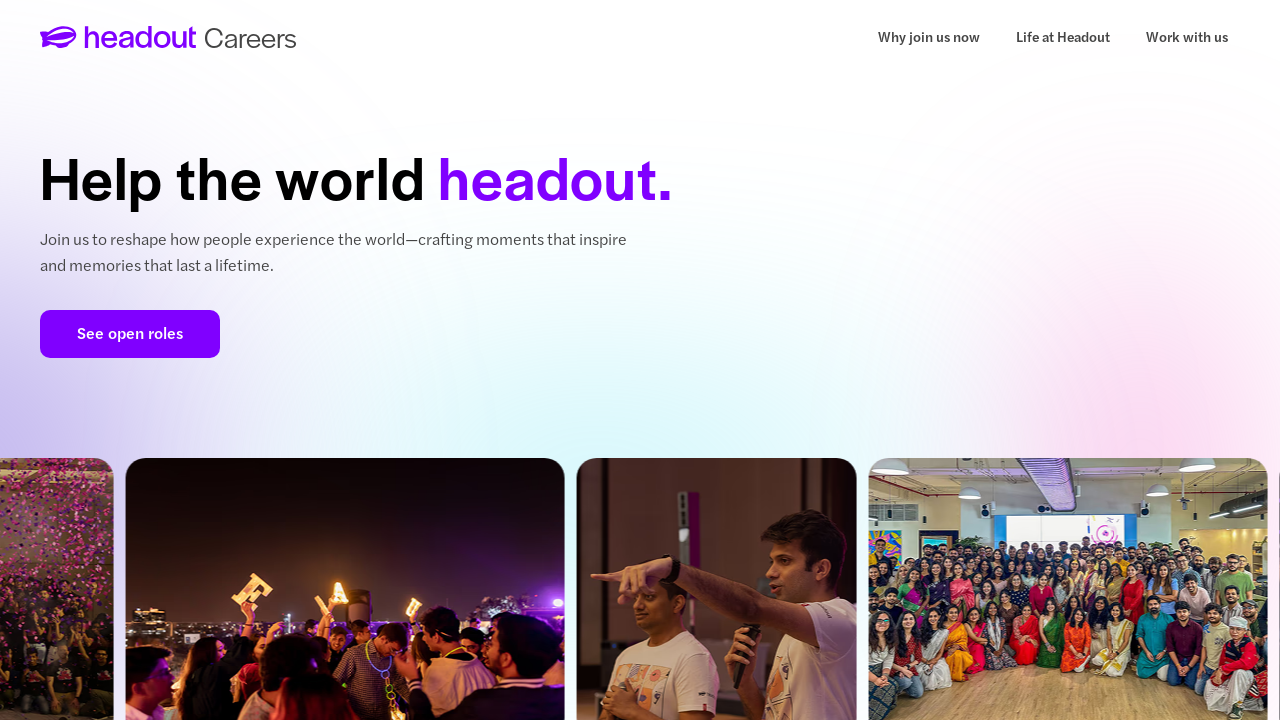